Solves a mathematical puzzle by extracting an attribute value from an element, calculating a result, and submitting it through a form with checkboxes and radio buttons

Starting URL: http://suninjuly.github.io/get_attribute.html

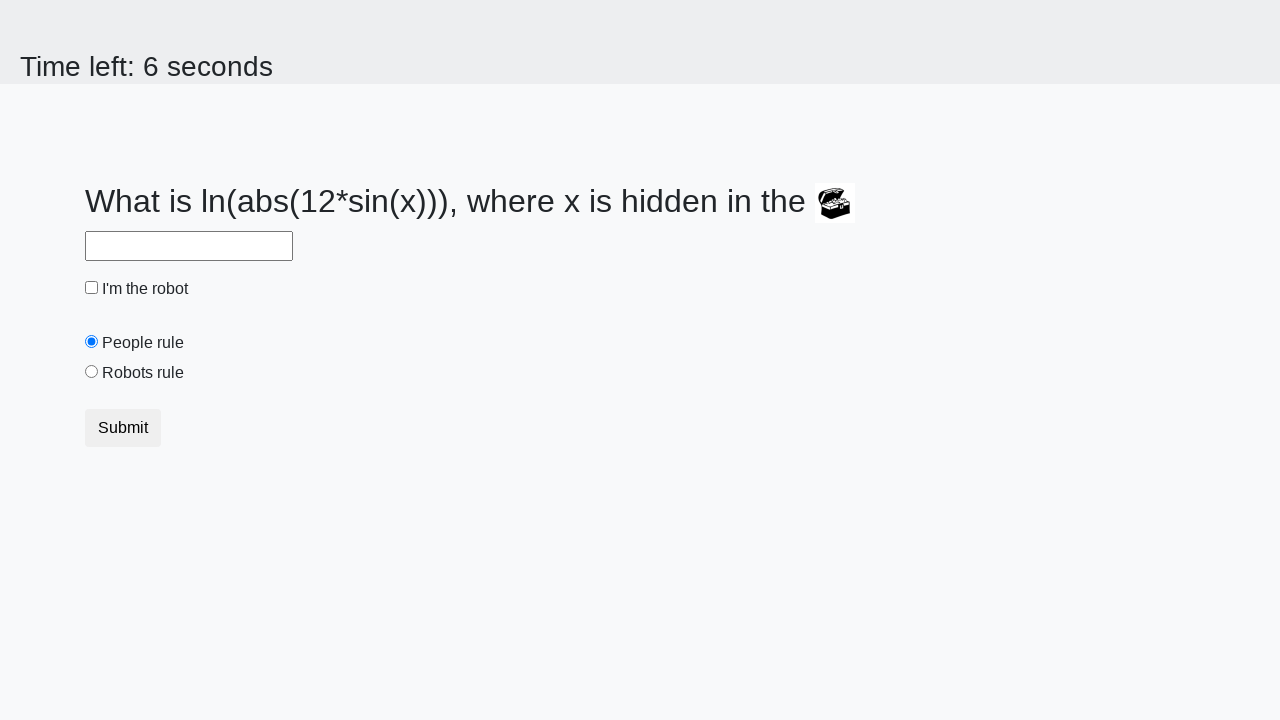

Extracted 'valuex' attribute from treasure element
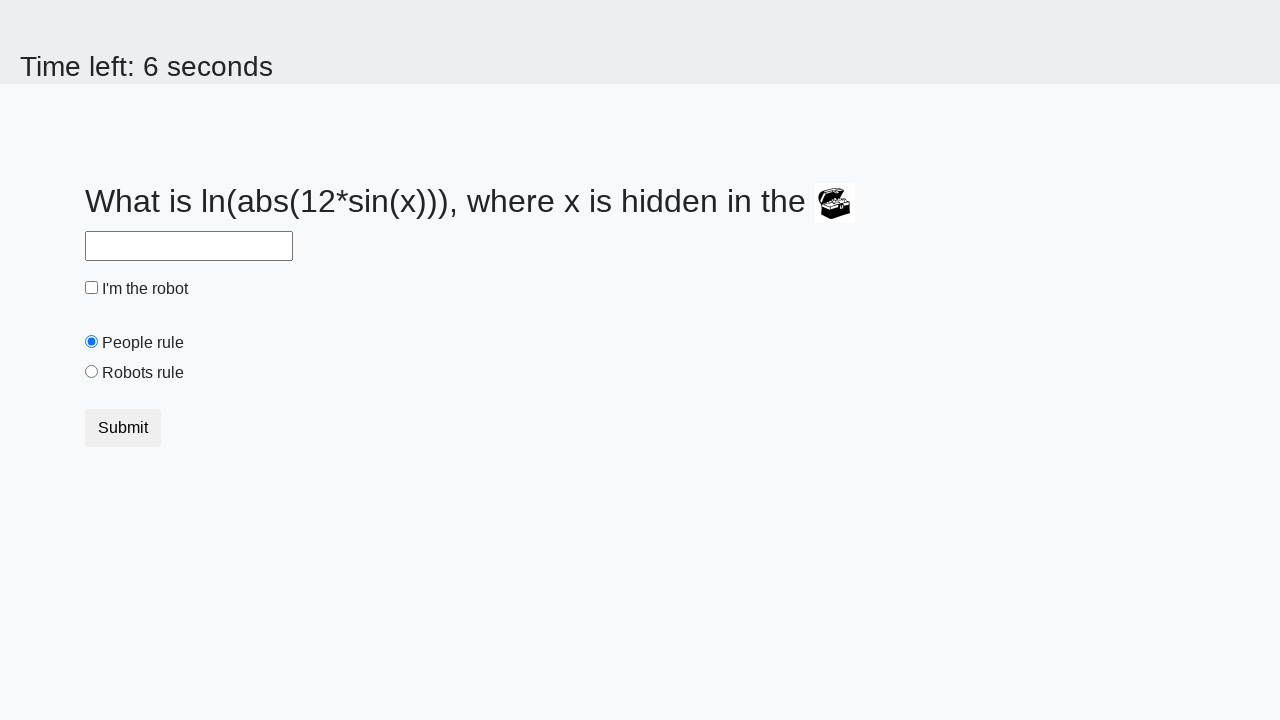

Calculated result using logarithmic formula: 1.9774885585928321
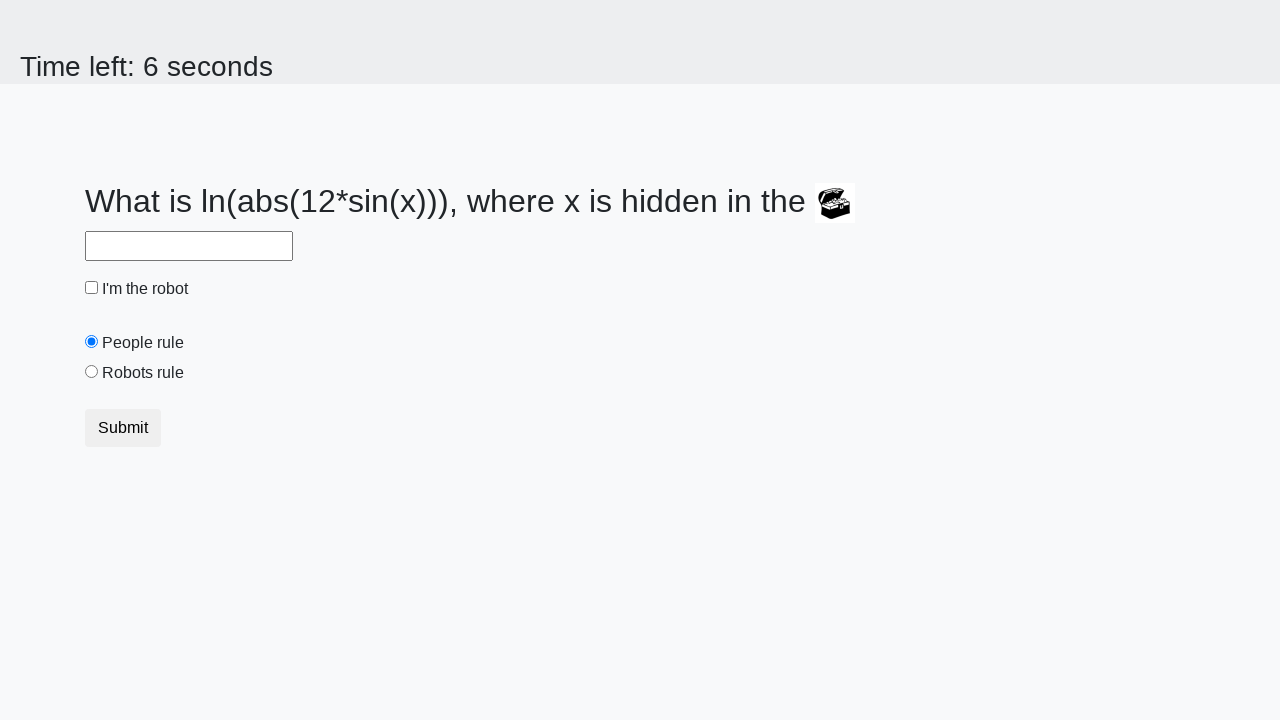

Filled answer field with calculated value: 1.9774885585928321 on #answer
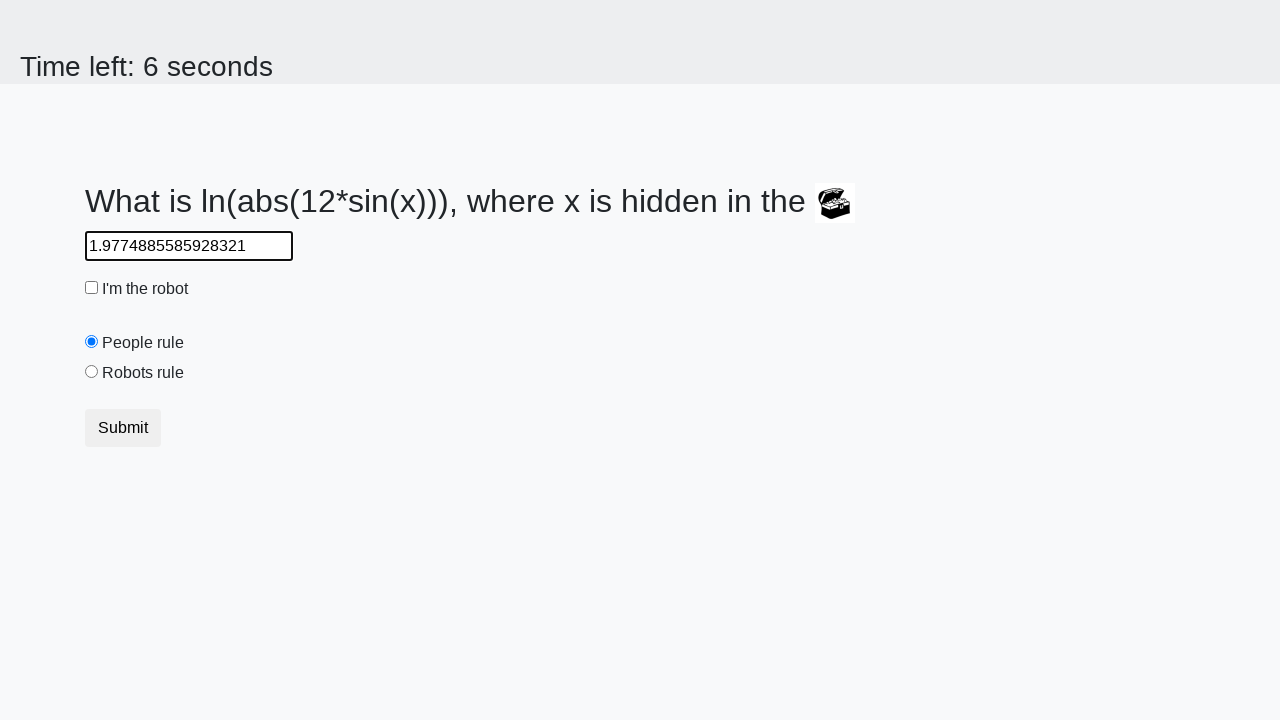

Checked the robot checkbox at (92, 288) on #robotCheckbox
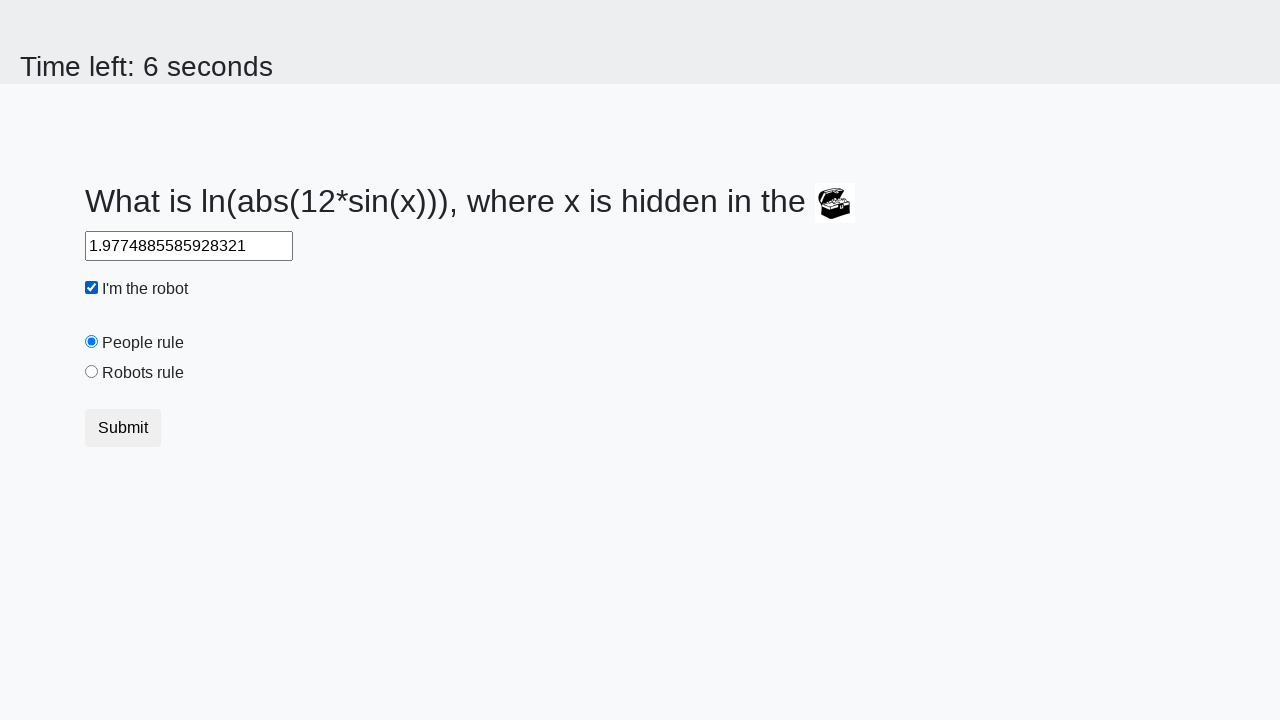

Selected the robots rule radio button at (92, 372) on #robotsRule
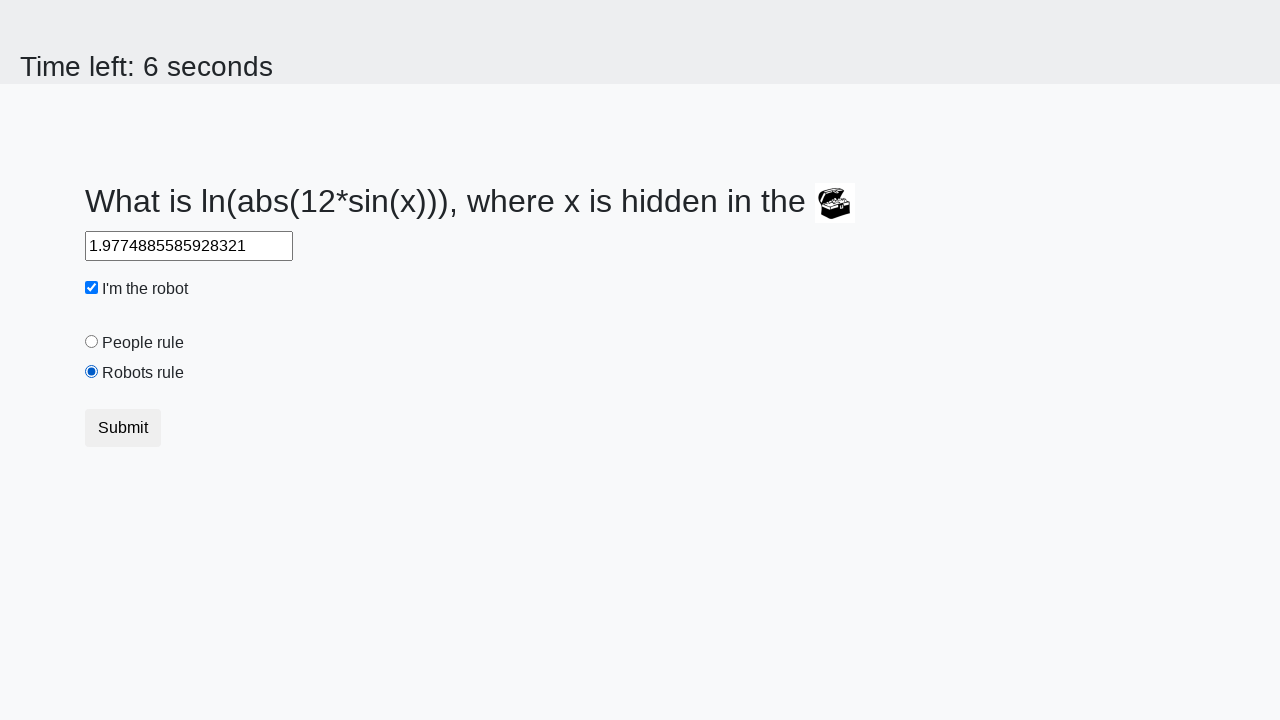

Clicked submit button to submit the form at (123, 428) on button[type='submit']
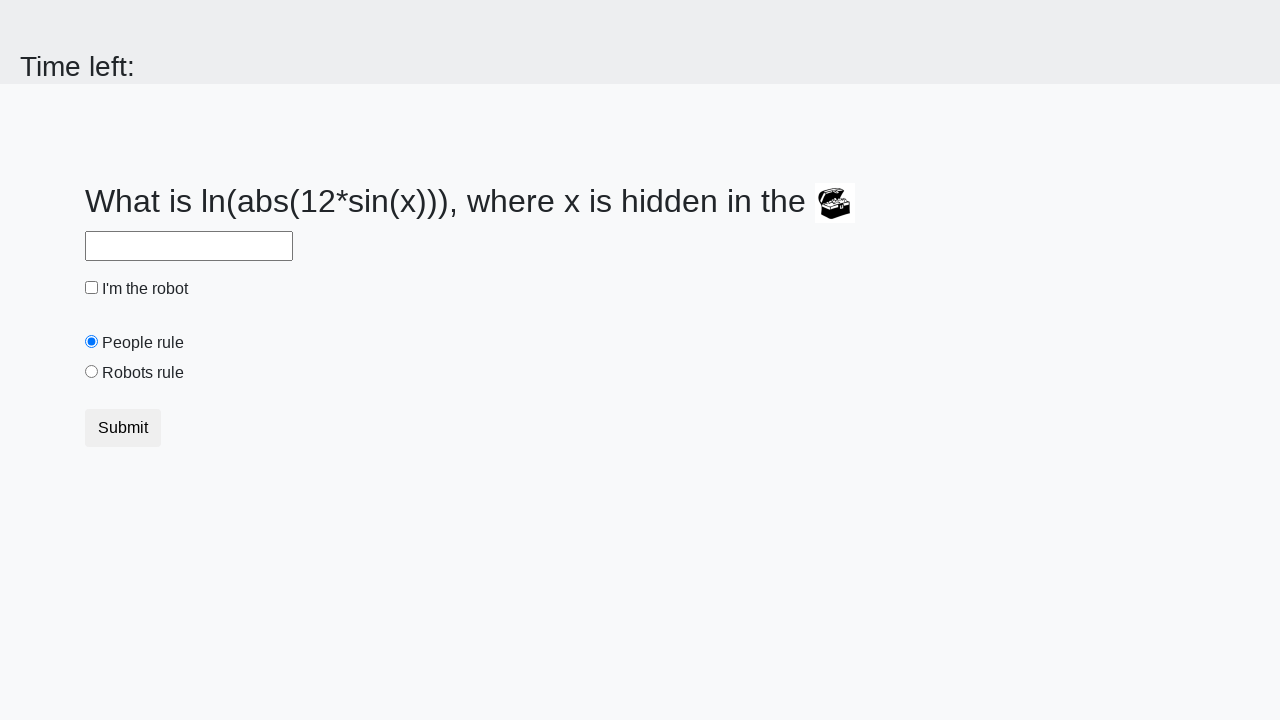

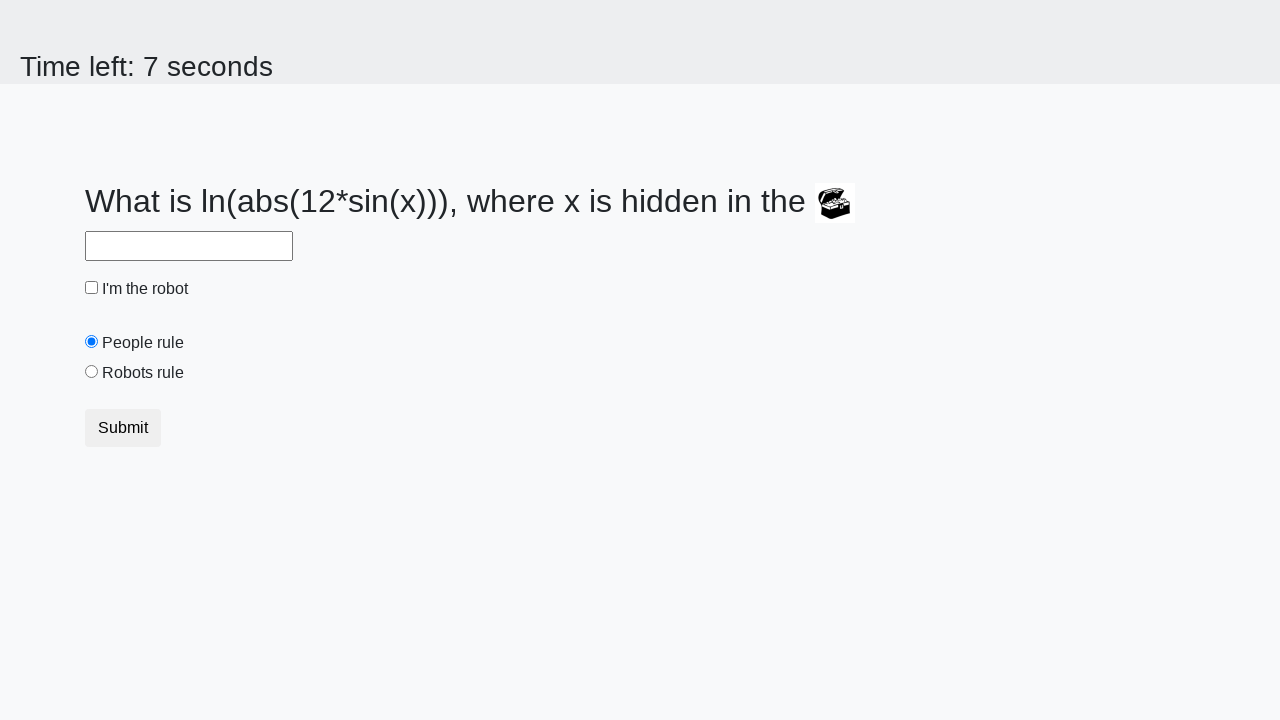